Navigates to Sina.com.cn and waits for the full page to render, adjusting viewport to capture the complete page dimensions

Starting URL: https://www.sina.com.cn

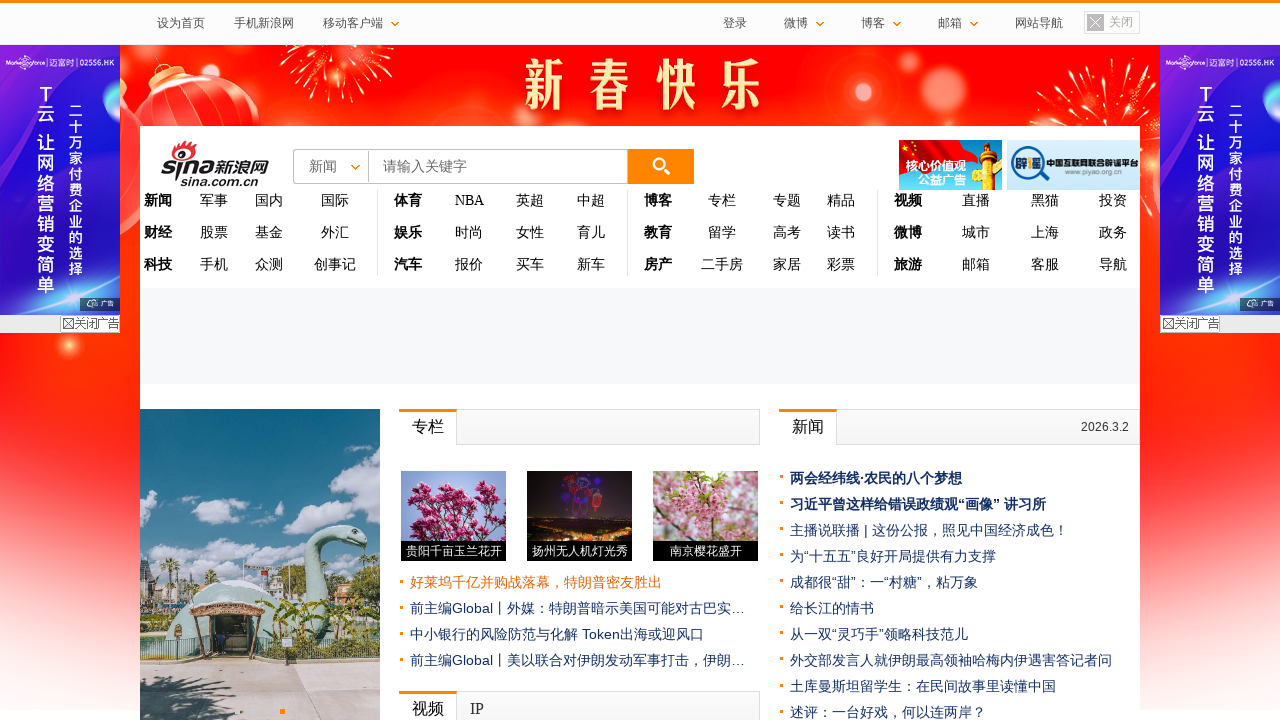

Waited for page to reach networkidle state
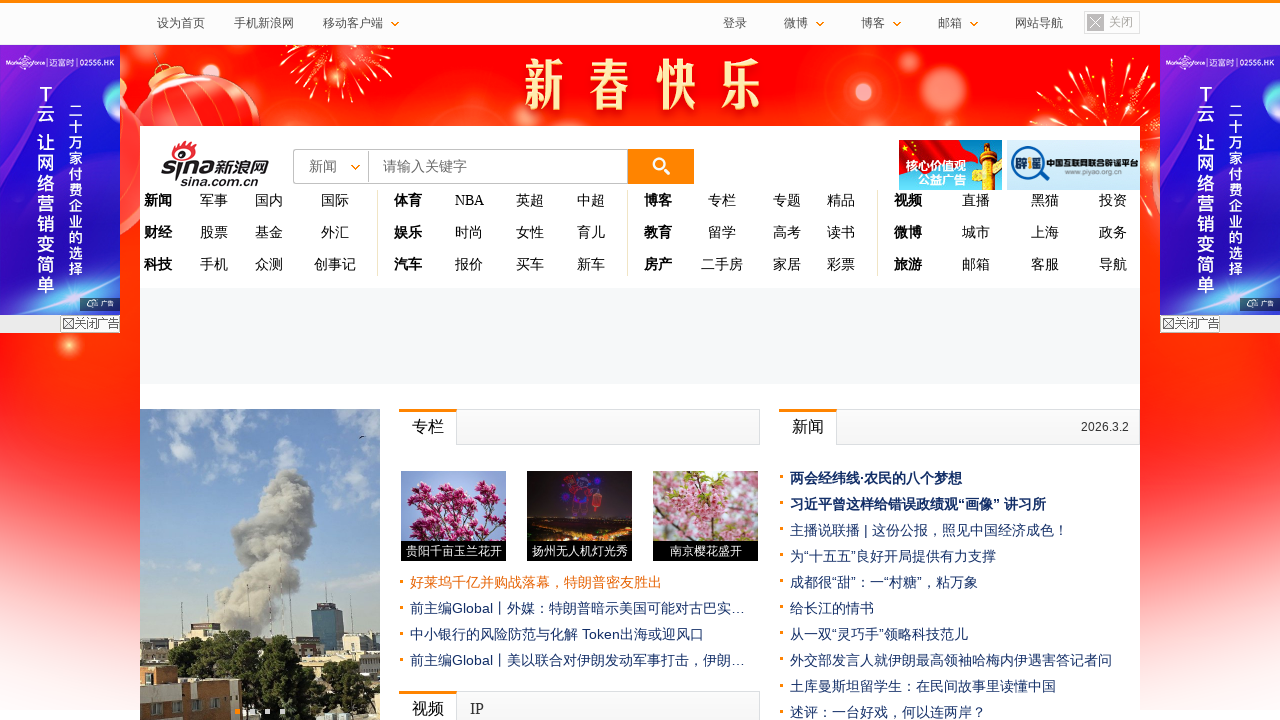

Retrieved full page width using JavaScript evaluation
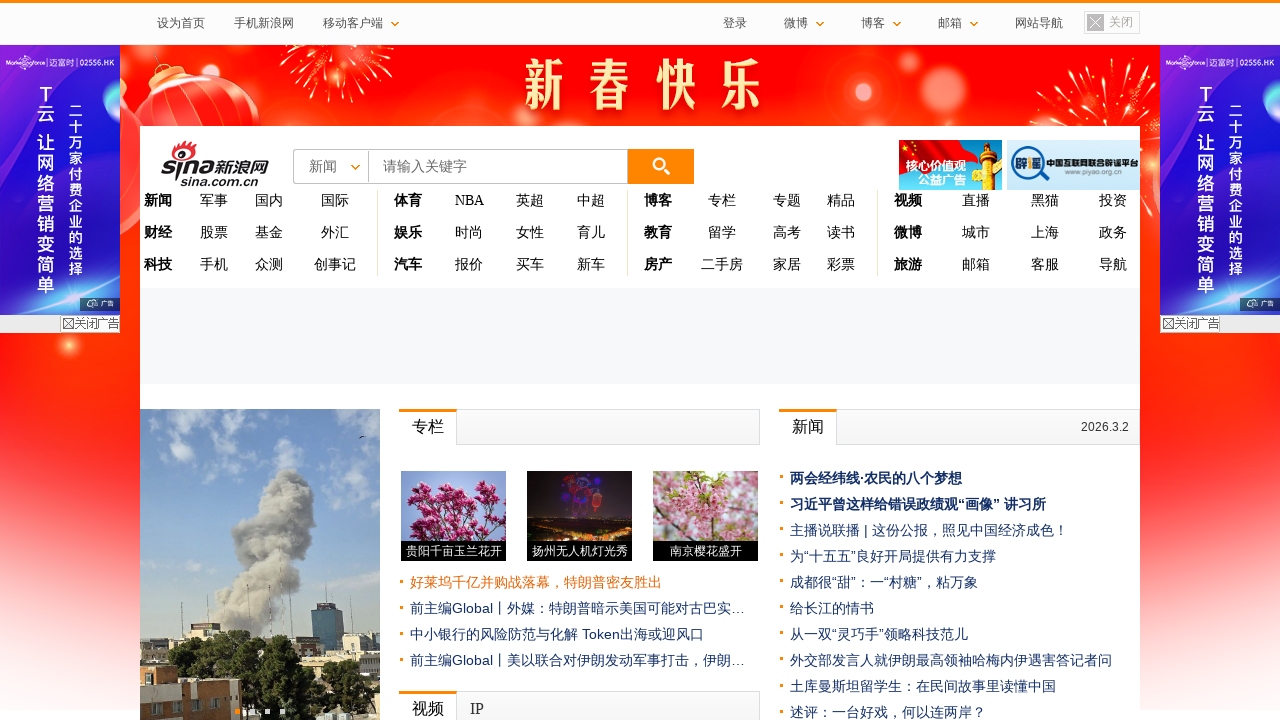

Retrieved full page height using JavaScript evaluation
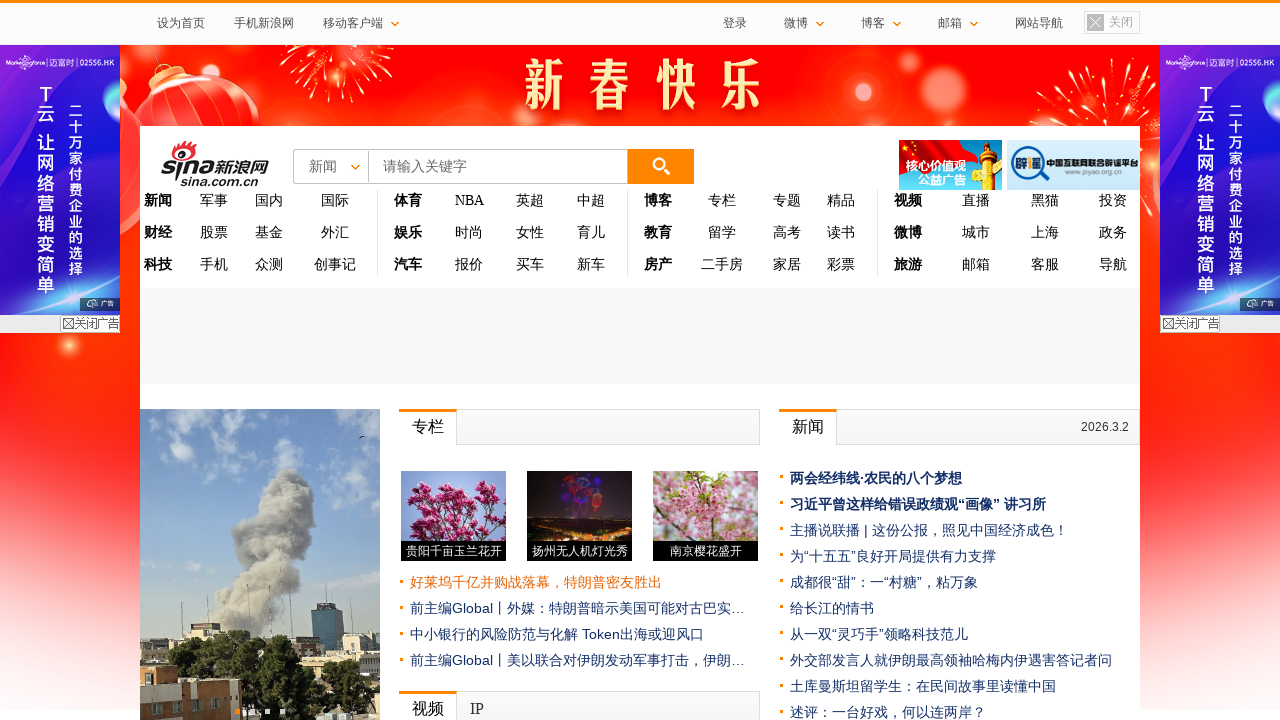

Set viewport size to full page dimensions: 1280x6873
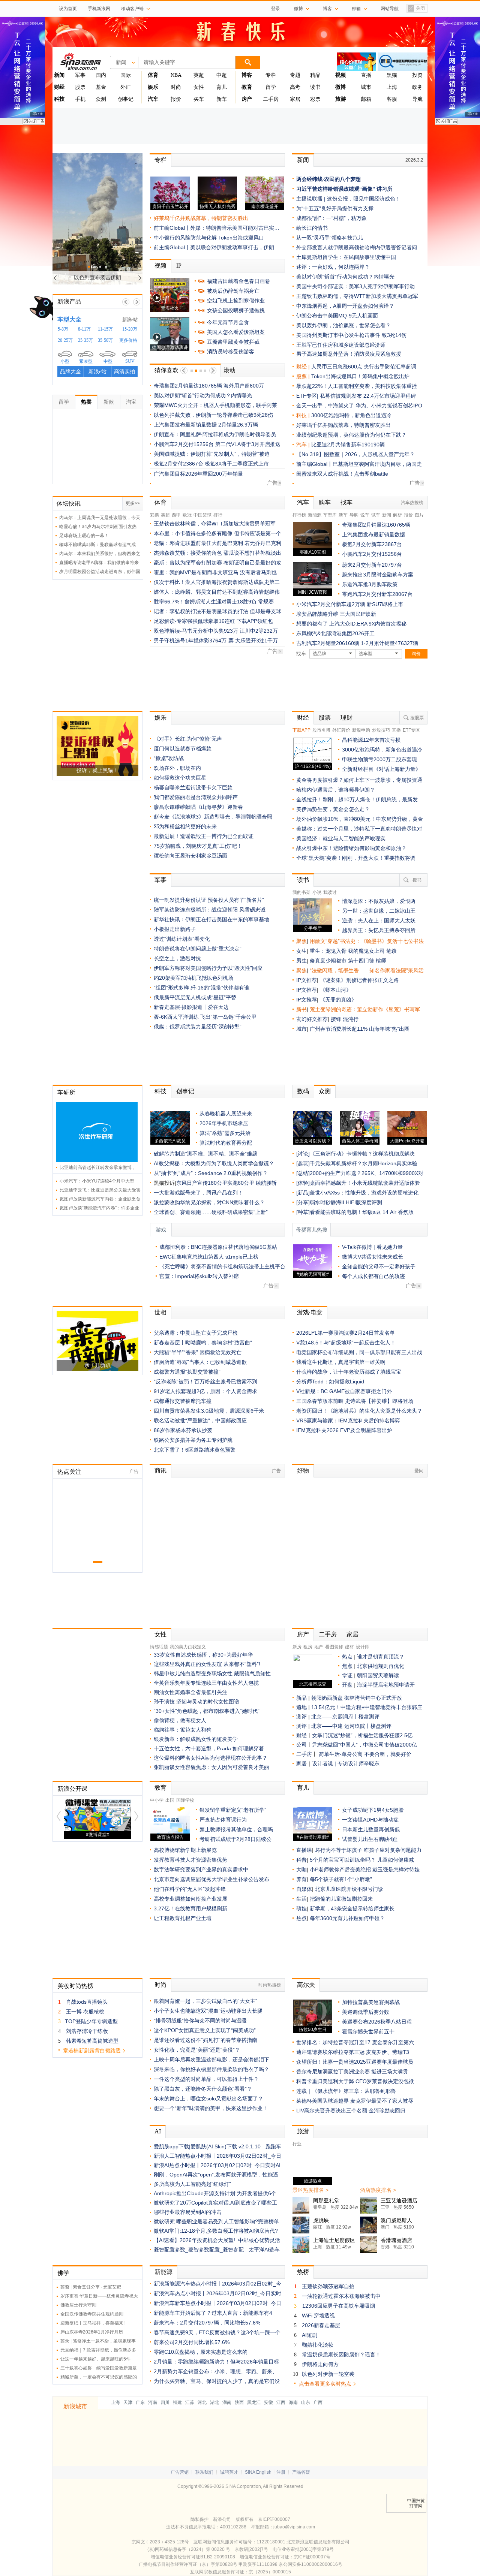

Waited 1 second for dynamic content to adjust after viewport resize
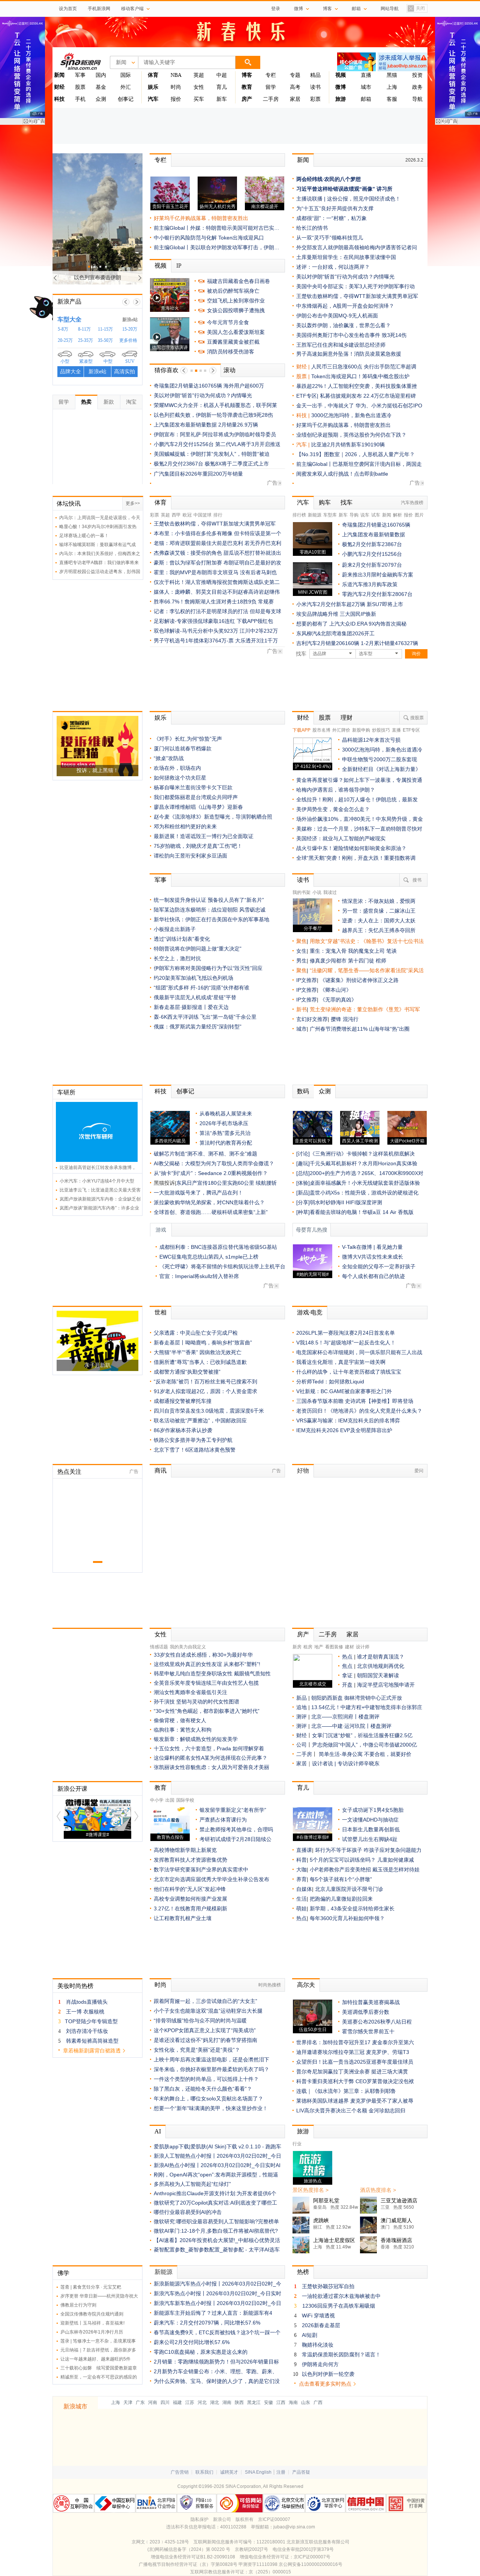

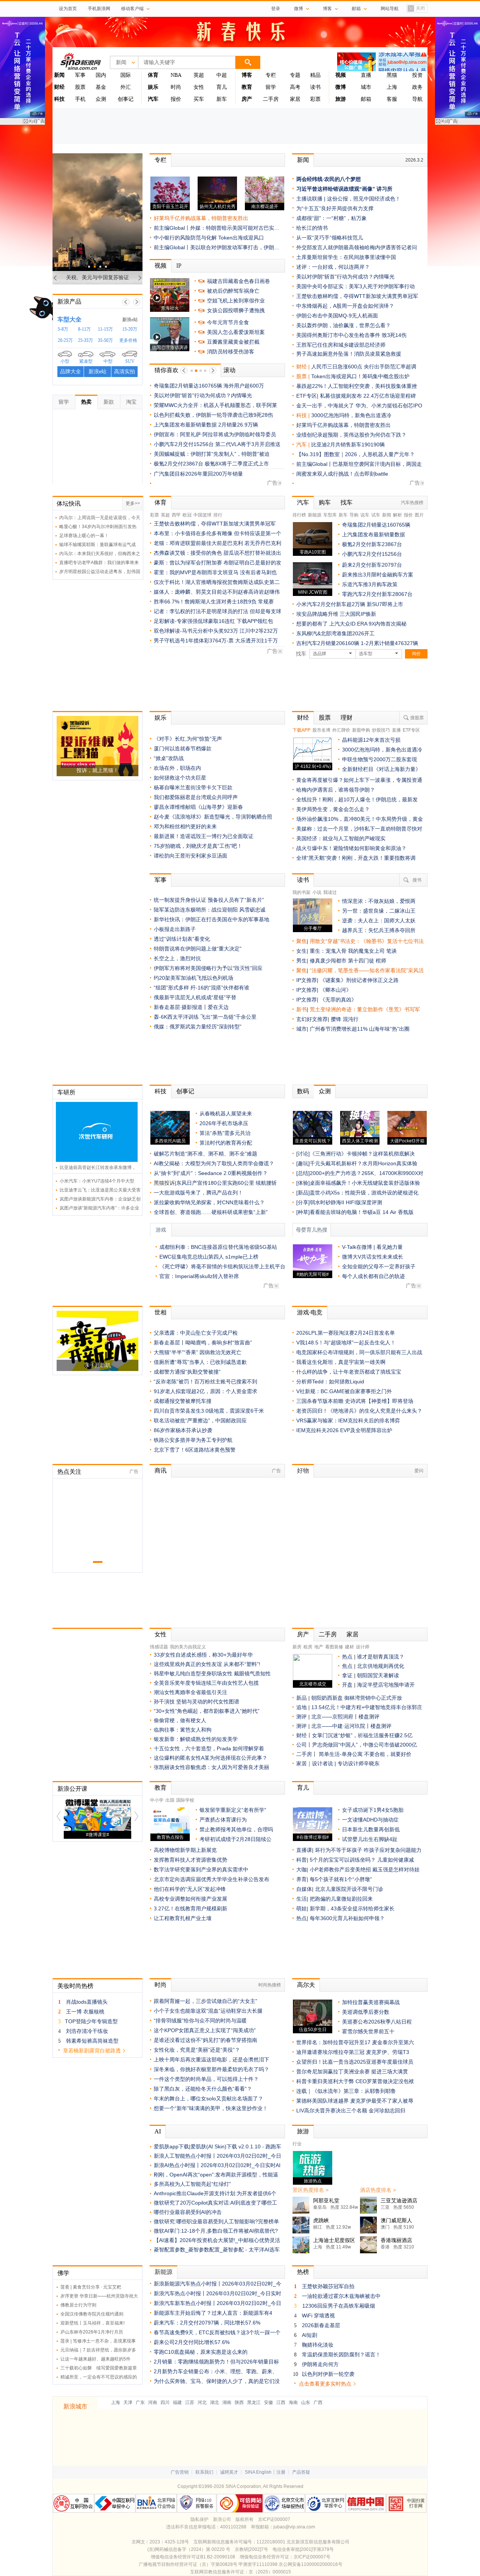